Tests alert popup handling by clicking an alert button and accepting the resulting JavaScript alert

Starting URL: https://www.rahulshettyacademy.com/AutomationPractice/

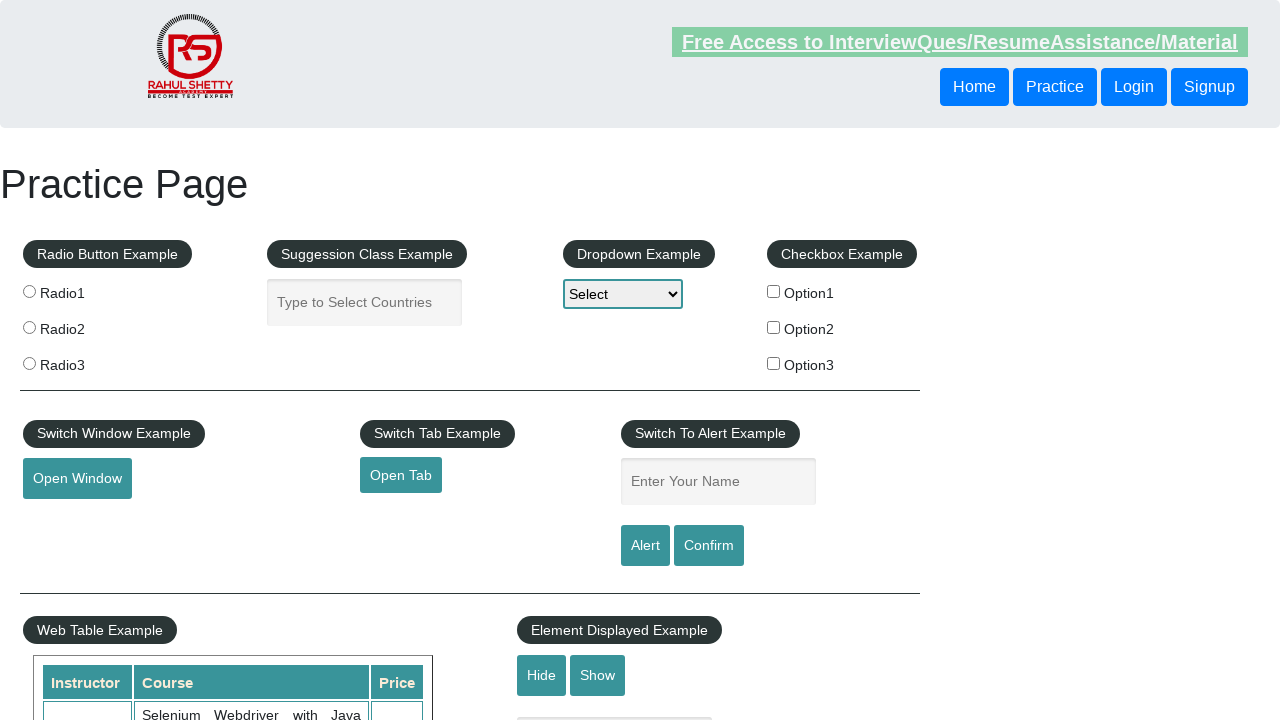

Navigated to Rahul Shetty Academy automation practice page
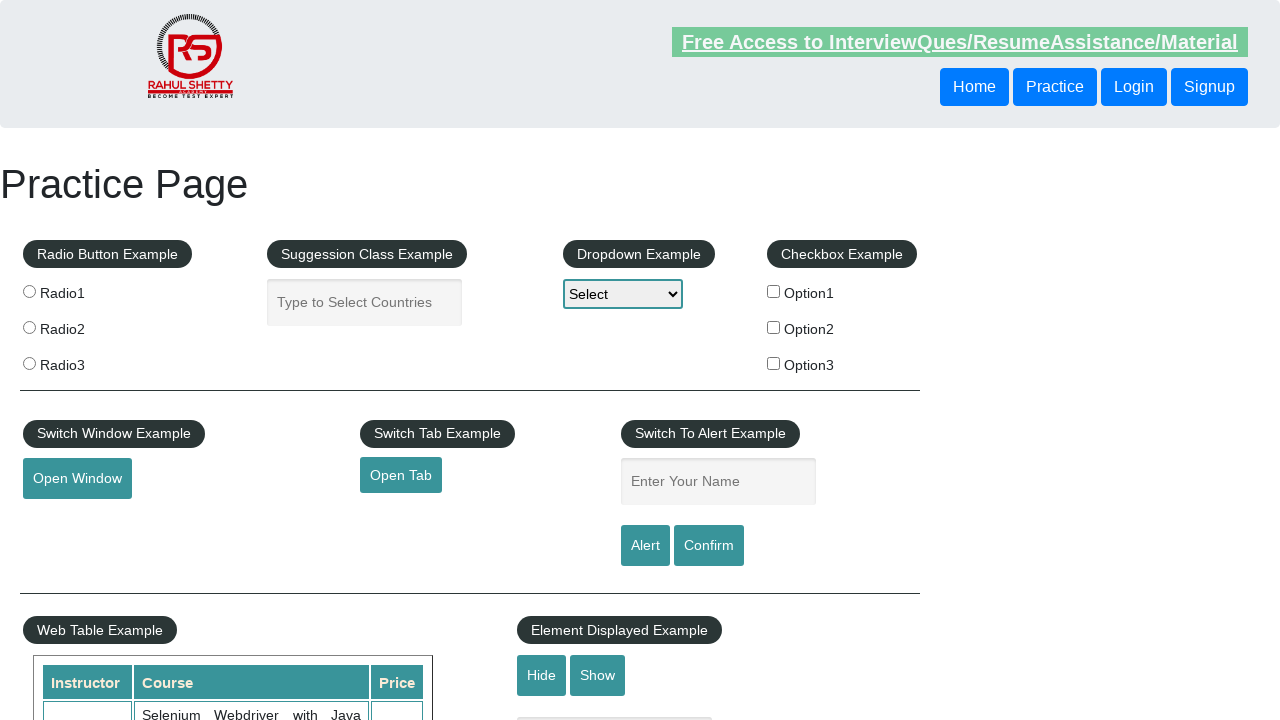

Clicked the alert button to trigger JavaScript alert at (645, 546) on #alertbtn
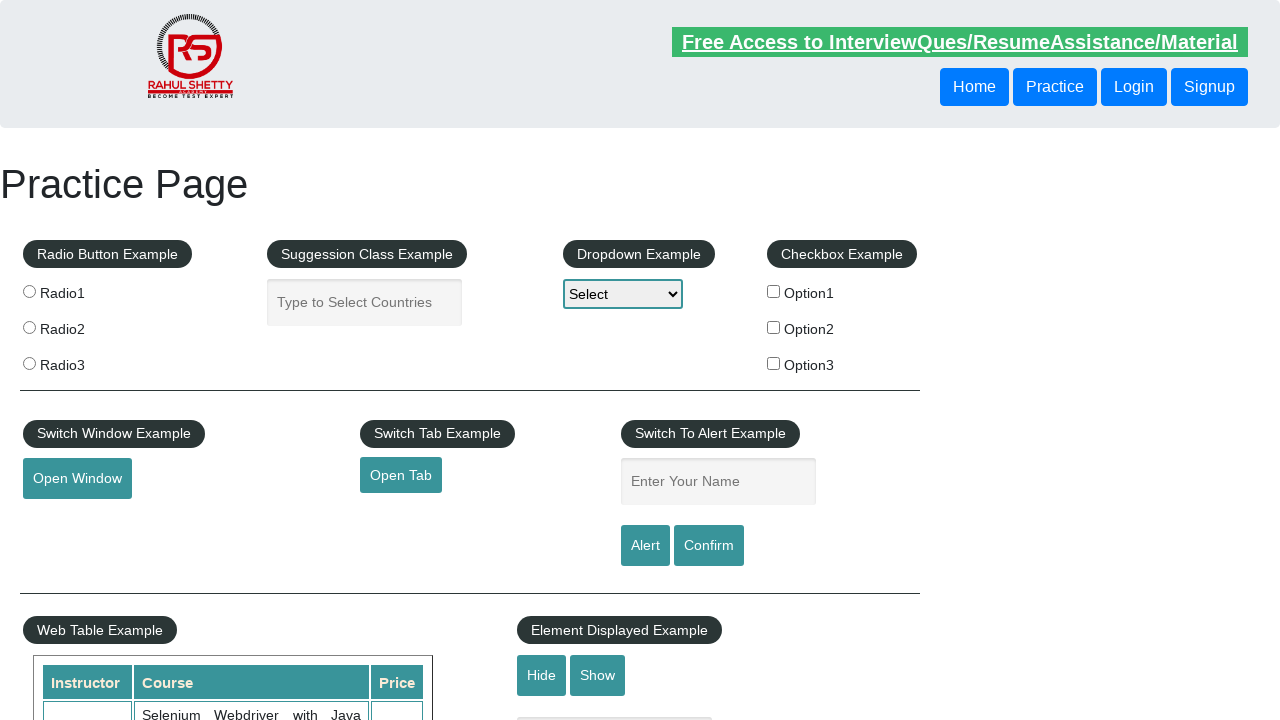

Set up dialog handler to accept alerts
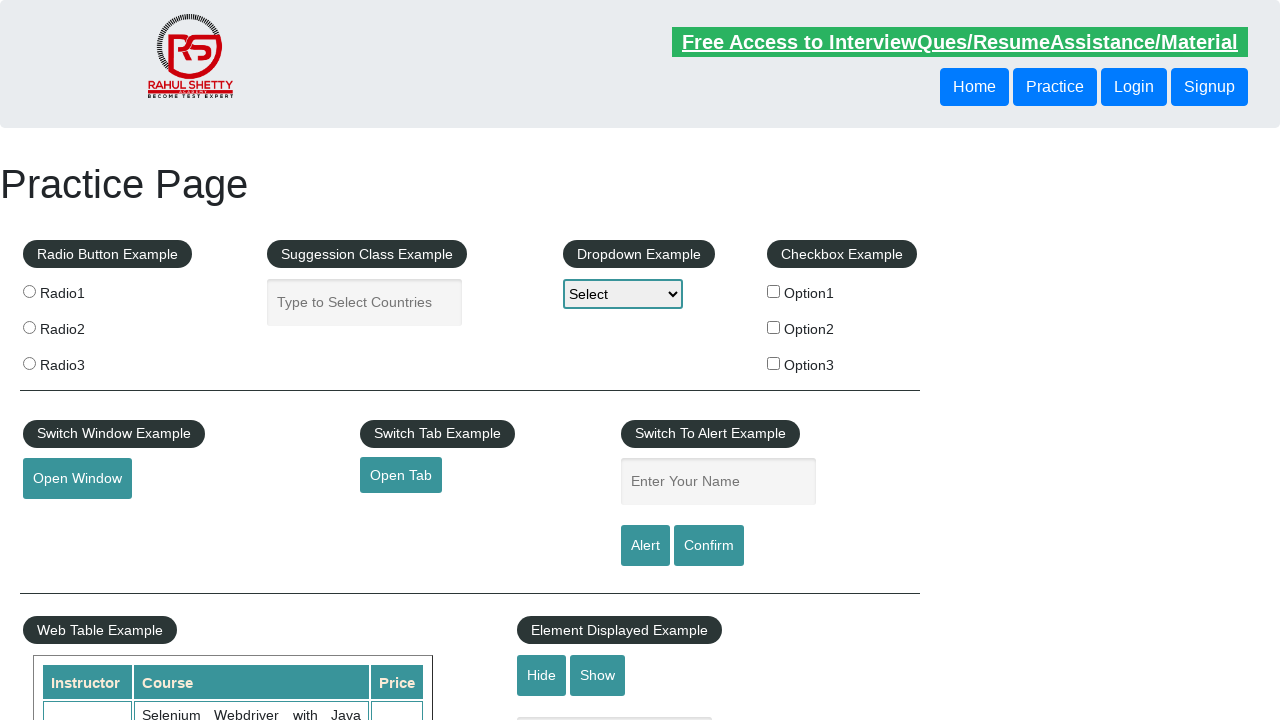

Clicked the alert button again and accepted the resulting JavaScript alert at (645, 546) on #alertbtn
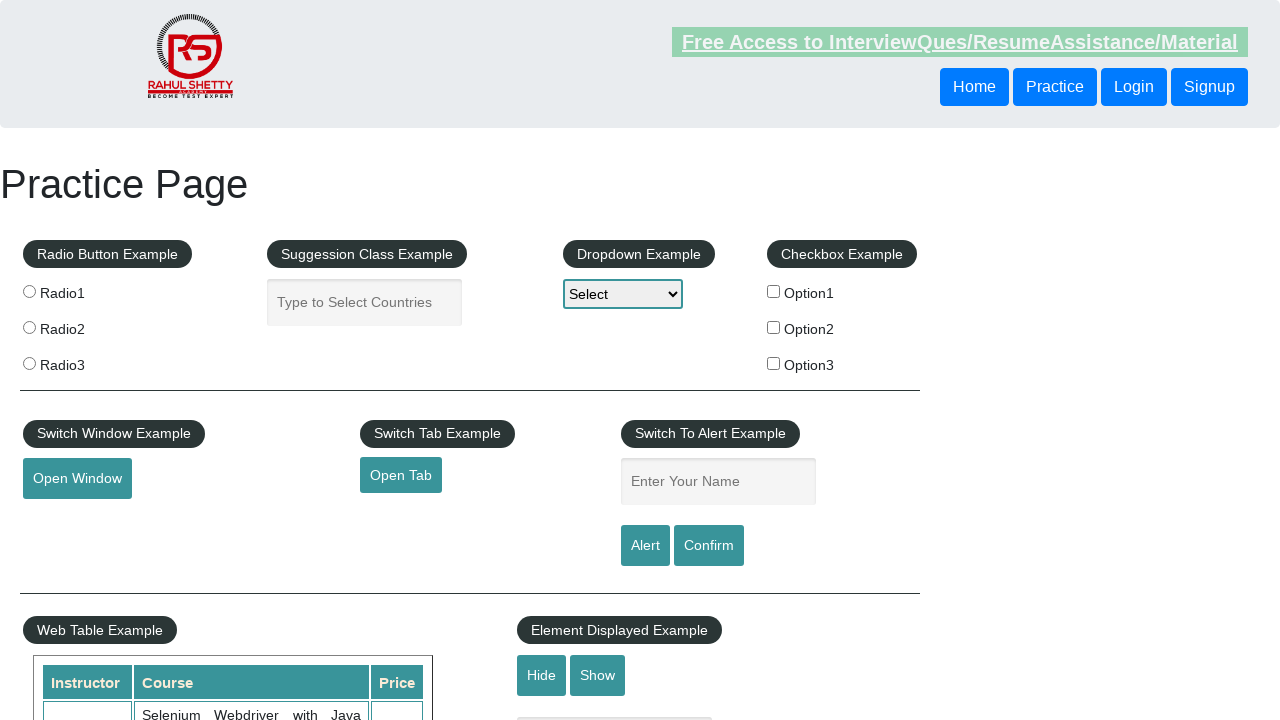

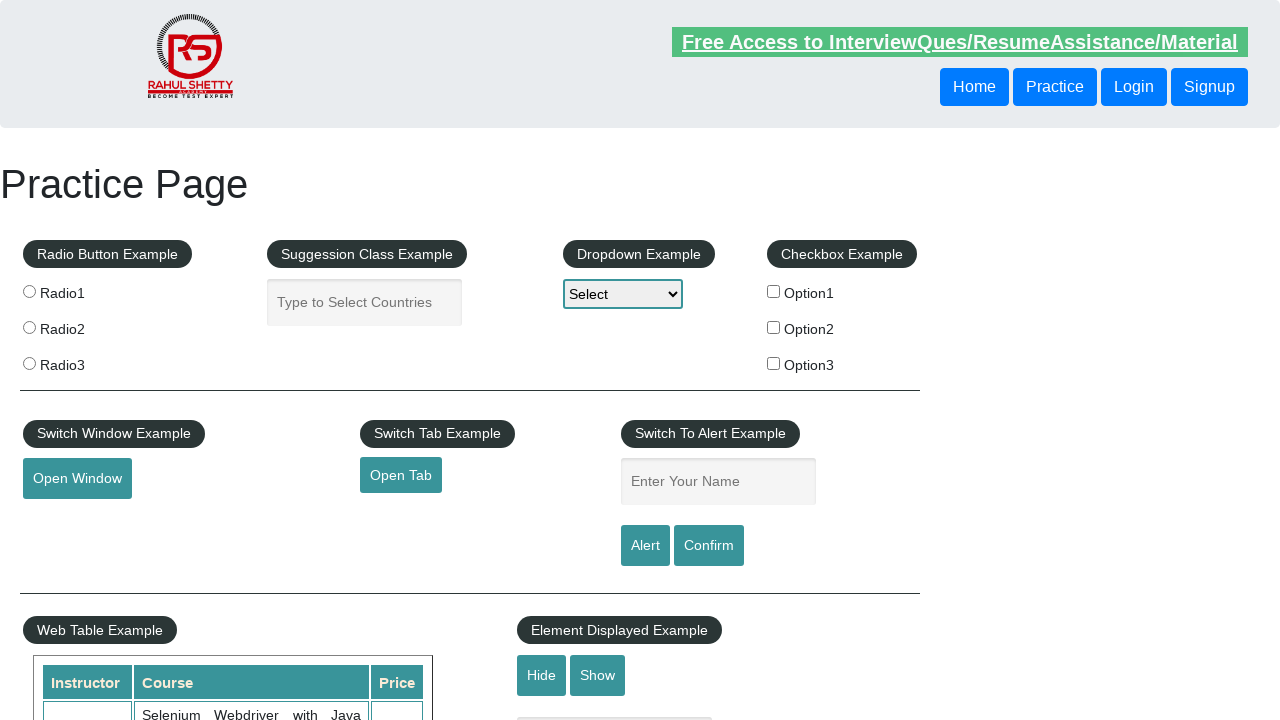